Tests dynamic dropdown functionality on a flight booking practice page by selecting origin station (Bangalore), destination station (Chennai), and clicking on a calendar date

Starting URL: https://rahulshettyacademy.com/dropdownsPractise/

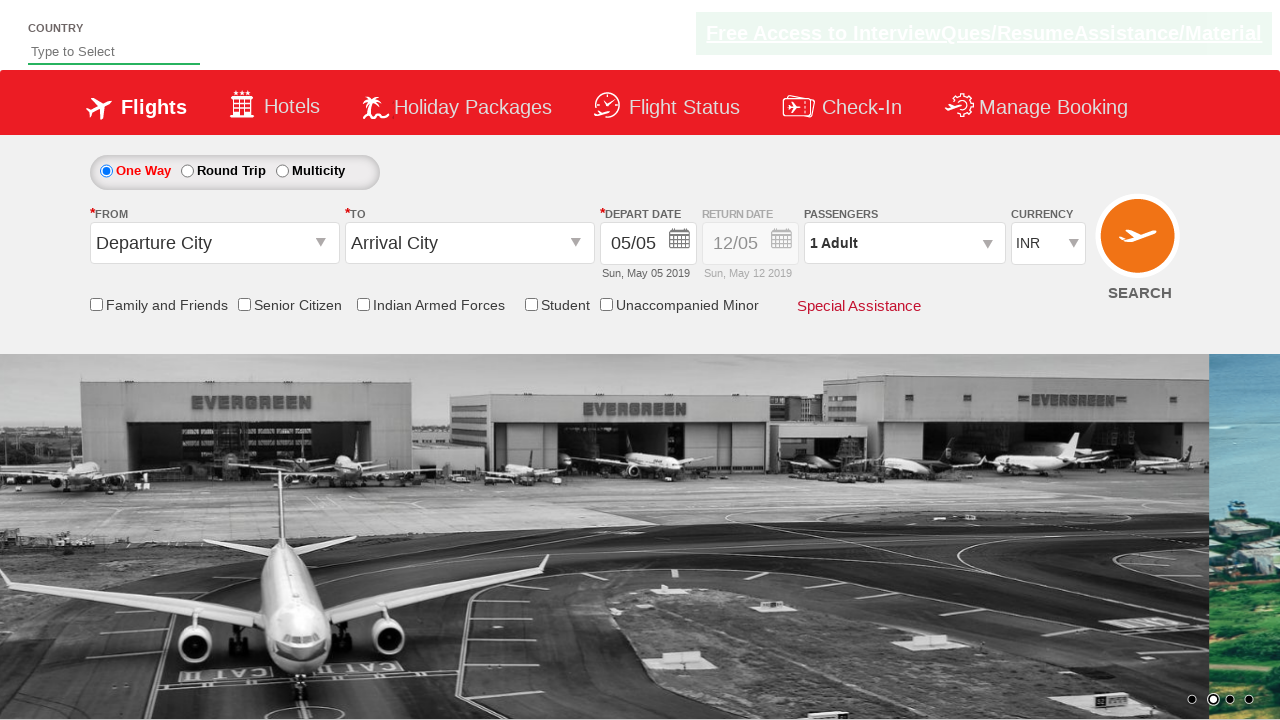

Clicked on origin station dropdown at (214, 243) on #ctl00_mainContent_ddl_originStation1_CTXT
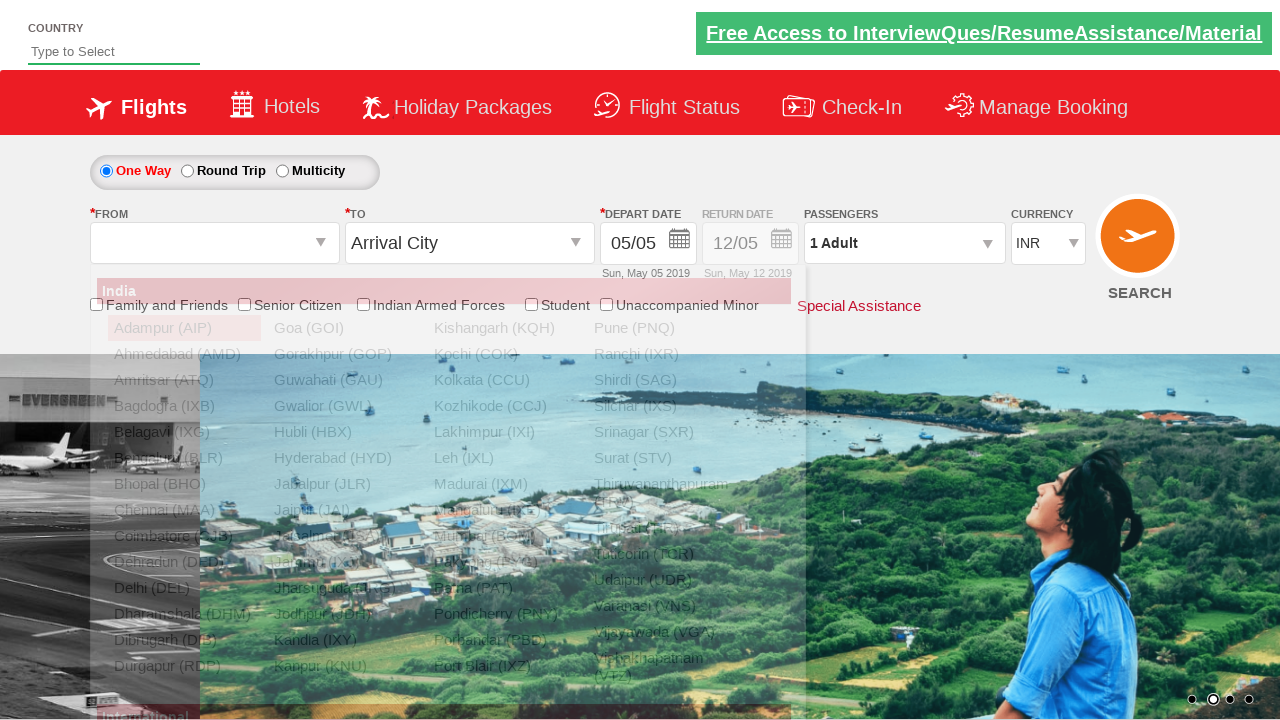

Selected Bangalore (BLR) as origin station at (184, 458) on xpath=//a[@value='BLR']
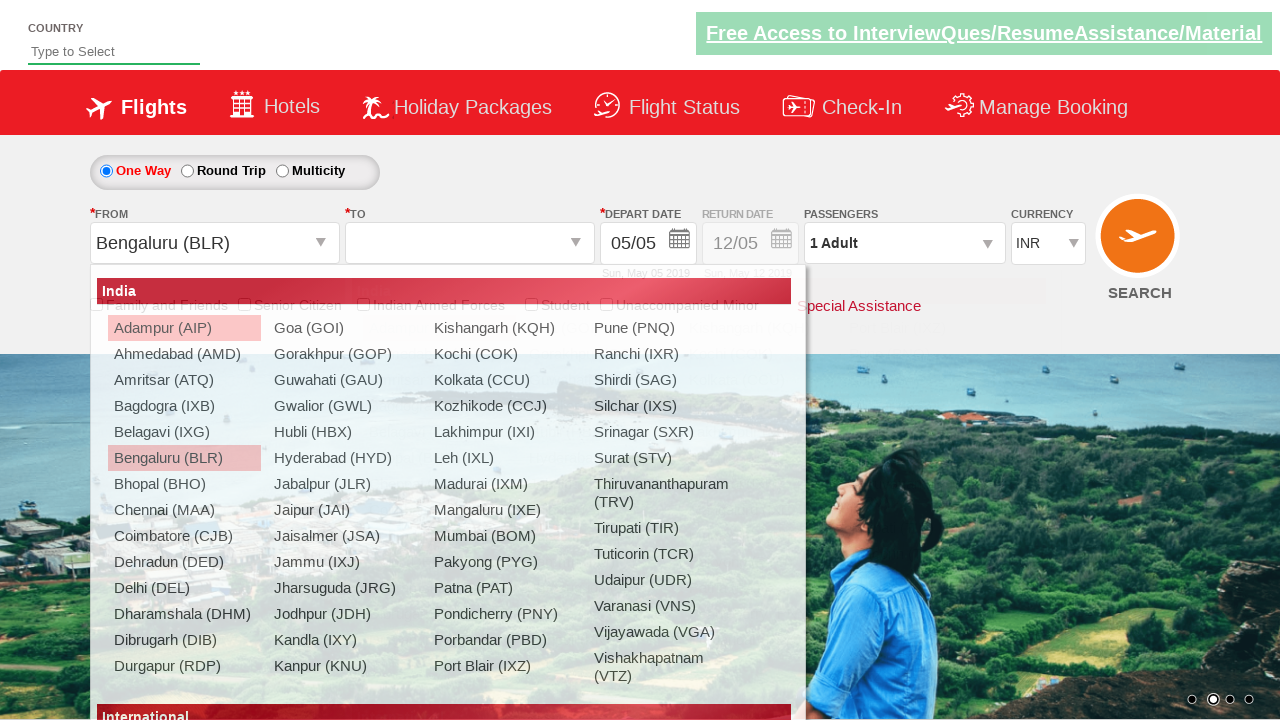

Waited 2 seconds for destination dropdown to be ready
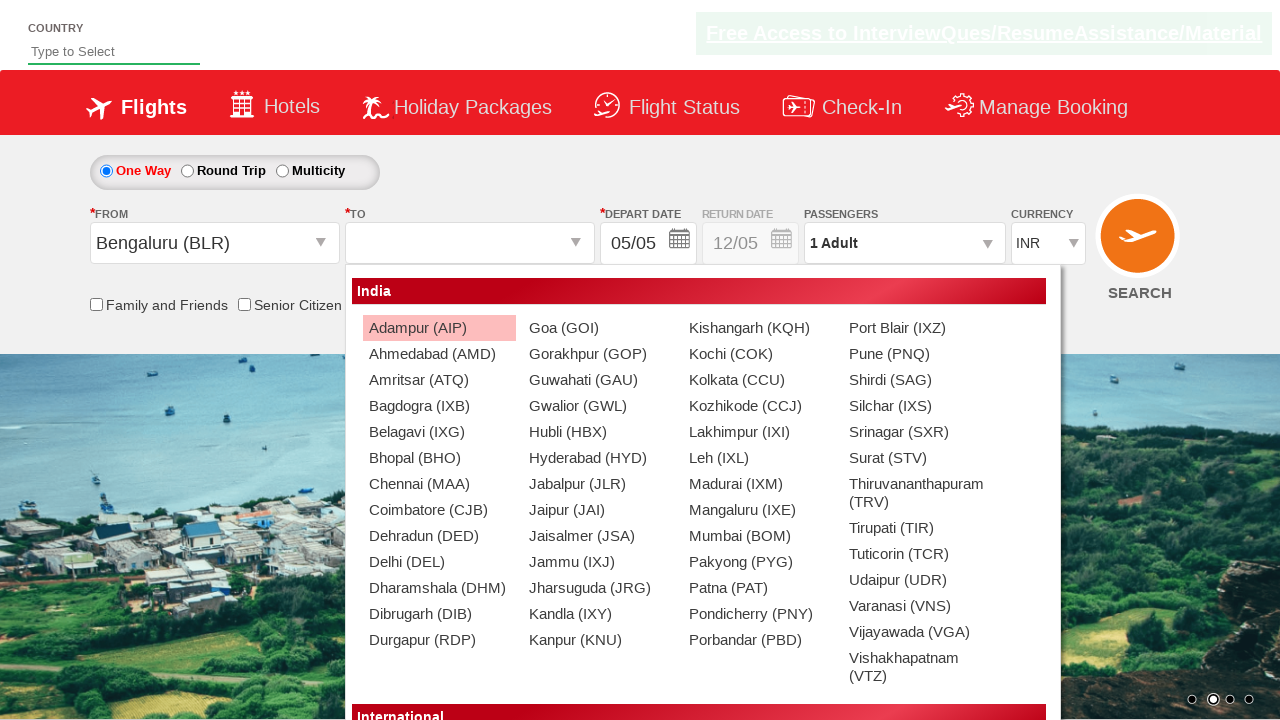

Selected Chennai (MAA) as destination station at (439, 484) on xpath=//div[@id='glsctl00_mainContent_ddl_destinationStation1_CTNR'] //a[@value=
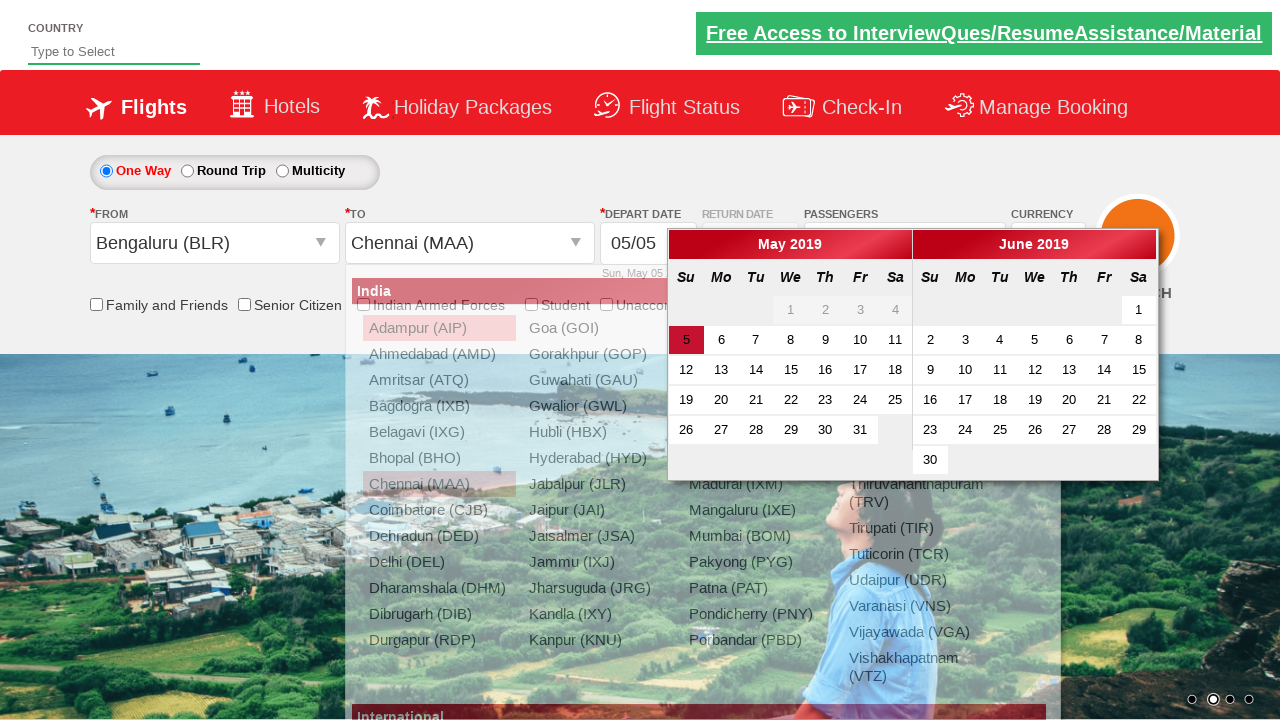

Clicked on active date in calendar at (686, 340) on .ui-state-default.ui-state-active
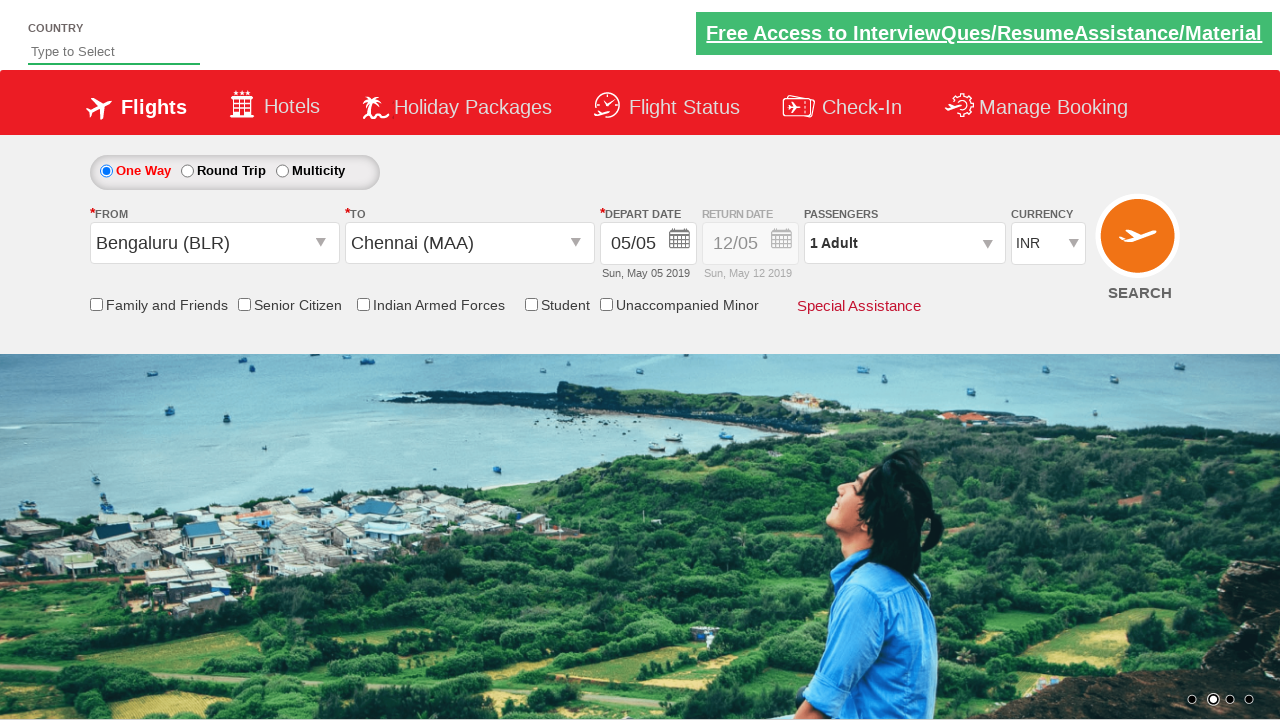

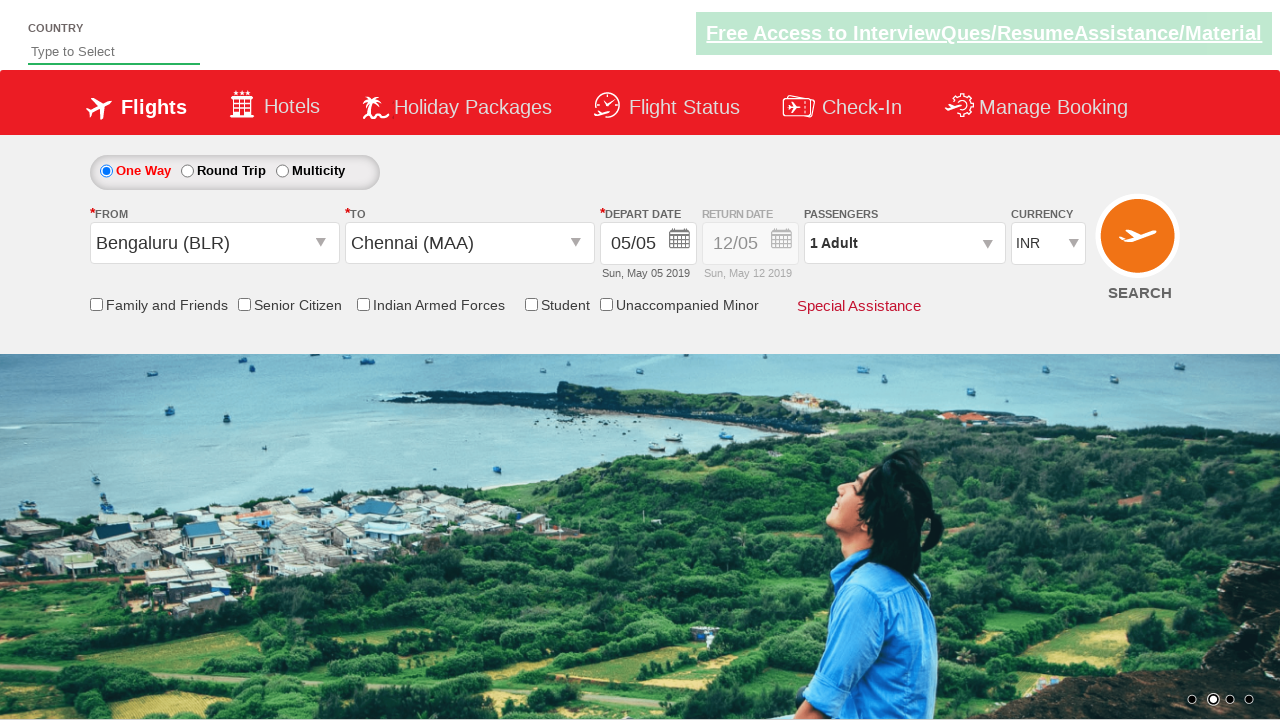